Tests clicking the "Create account" button on the Gmail login page

Starting URL: https://gmail.com

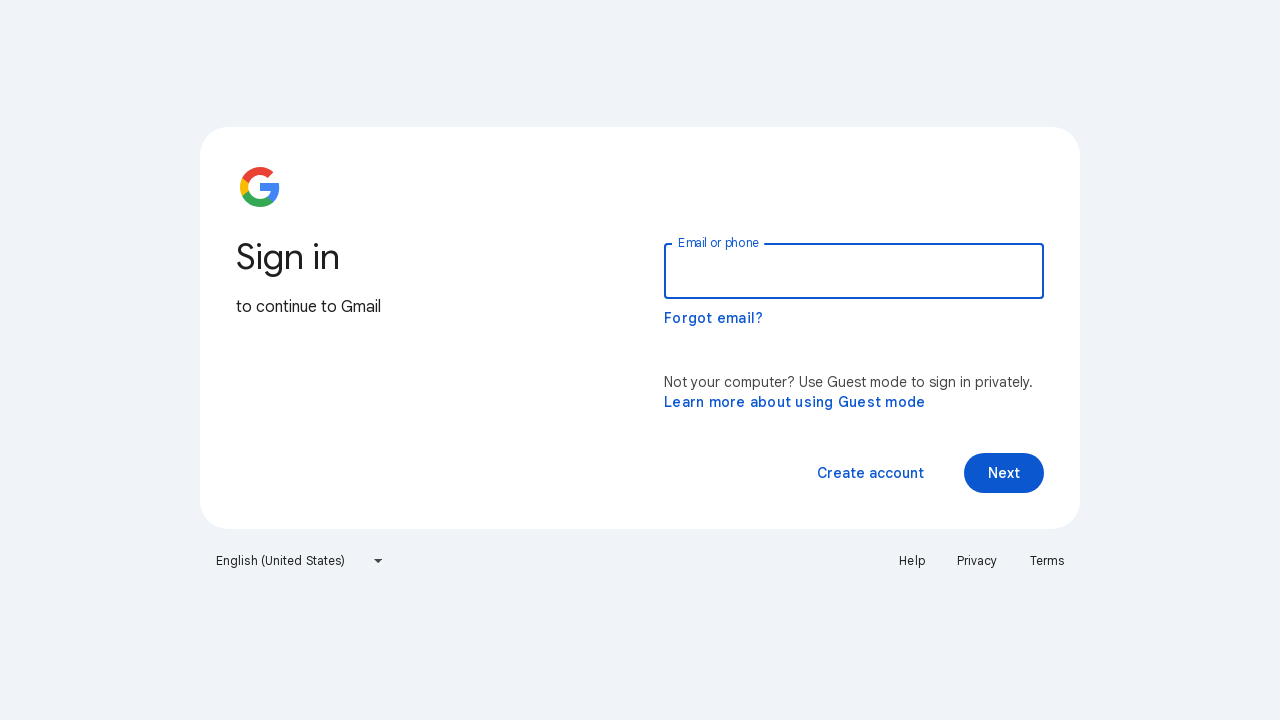

Clicked the 'Create account' button on Gmail login page at (870, 473) on span.VfPpkd-vQzf8d:text('Create account')
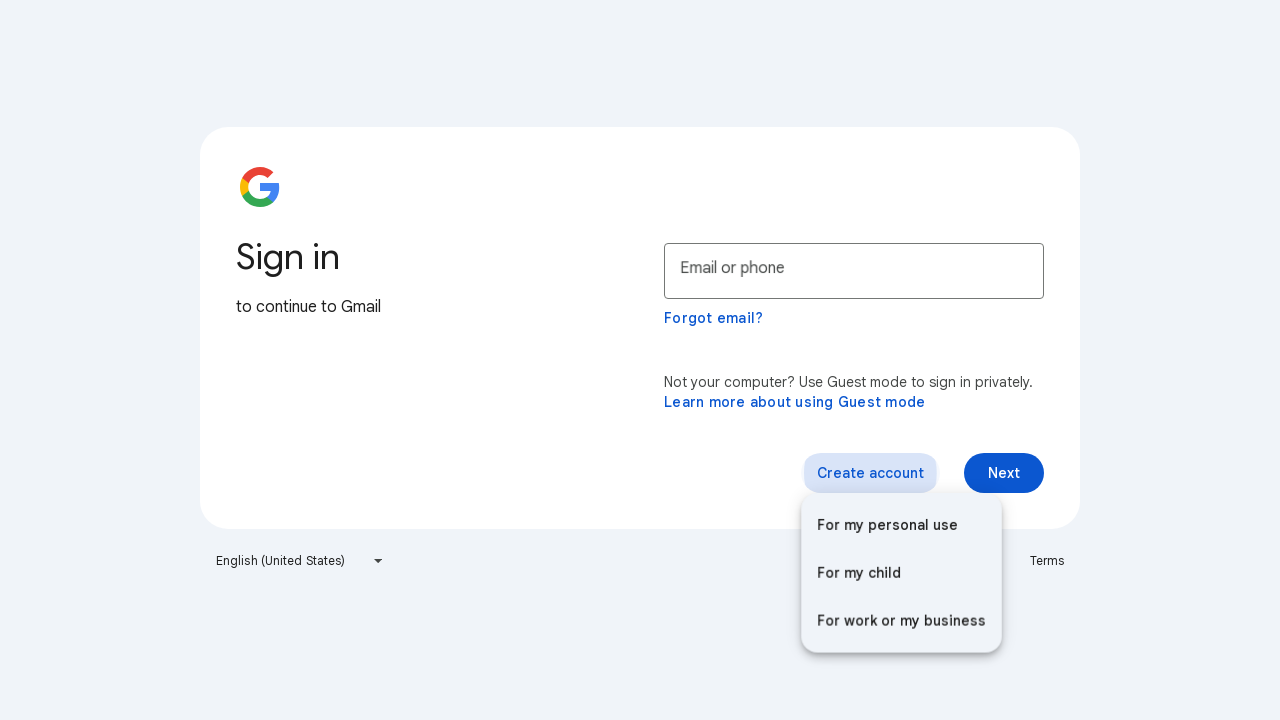

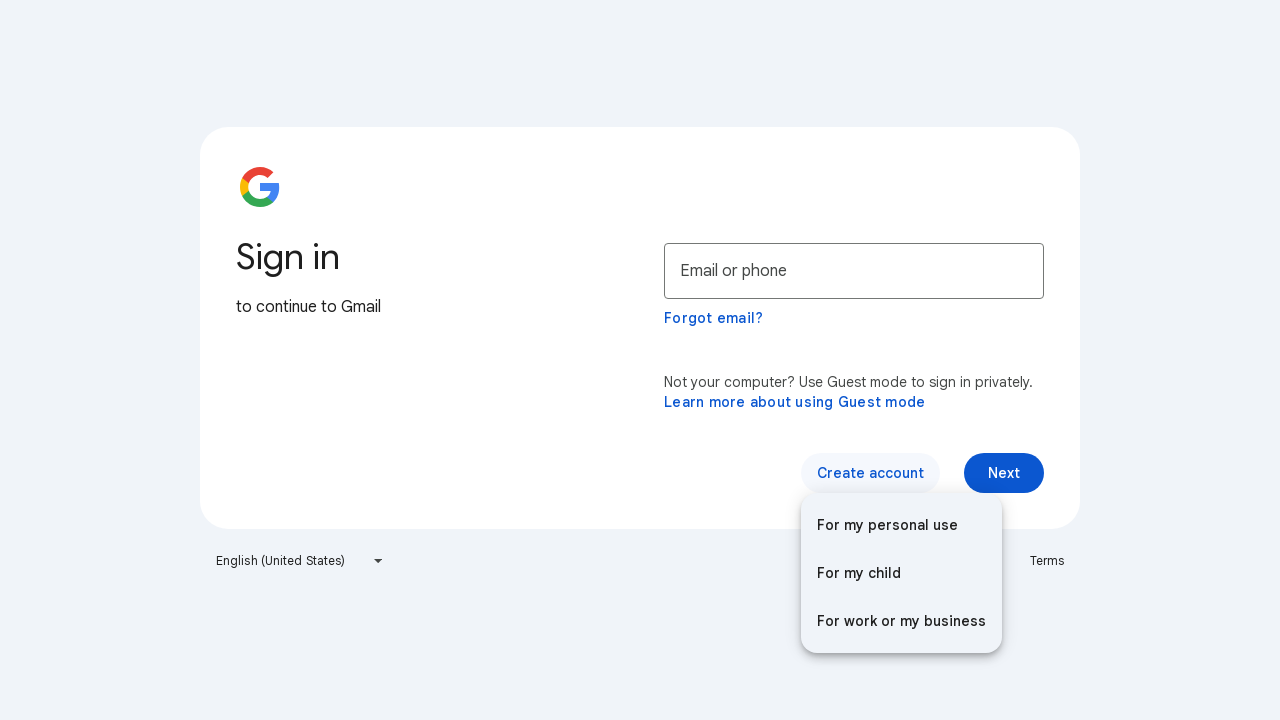